Tests finding a text input field by its label "Имя пользователя" and filling it with a value

Starting URL: https://osstep.github.io/locator_getbylabel

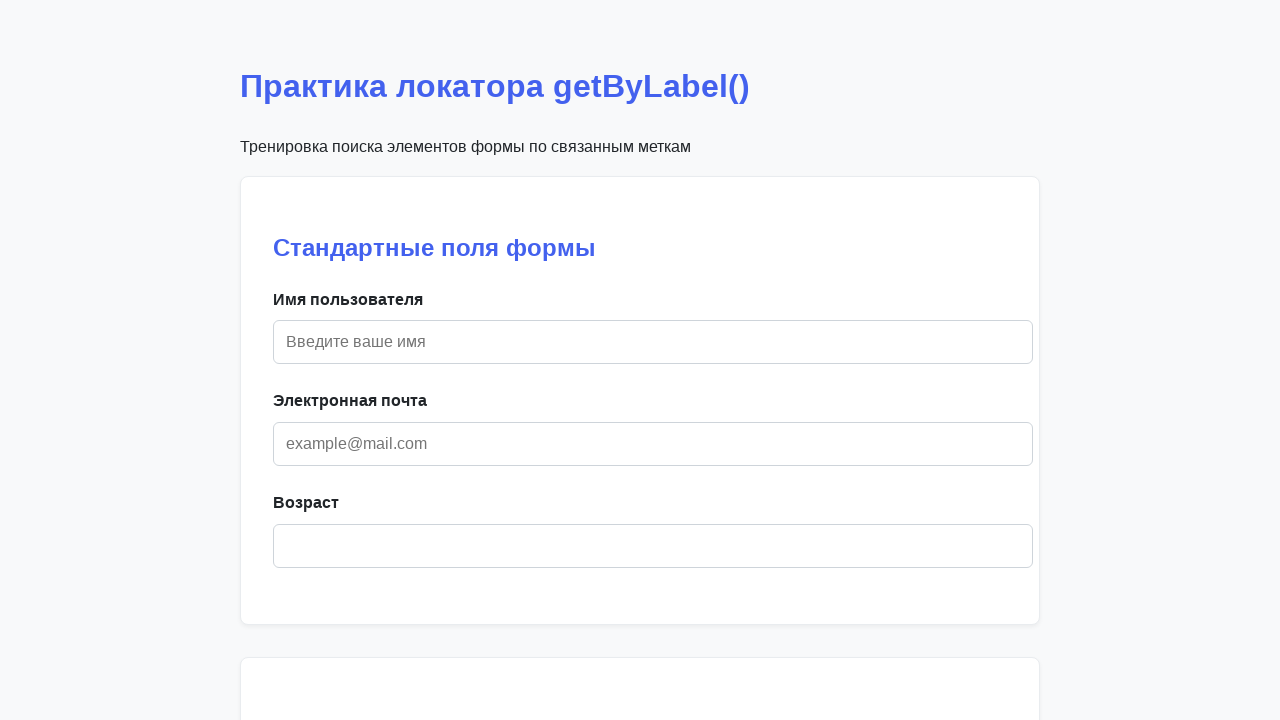

Located text input field by label 'Имя пользователя'
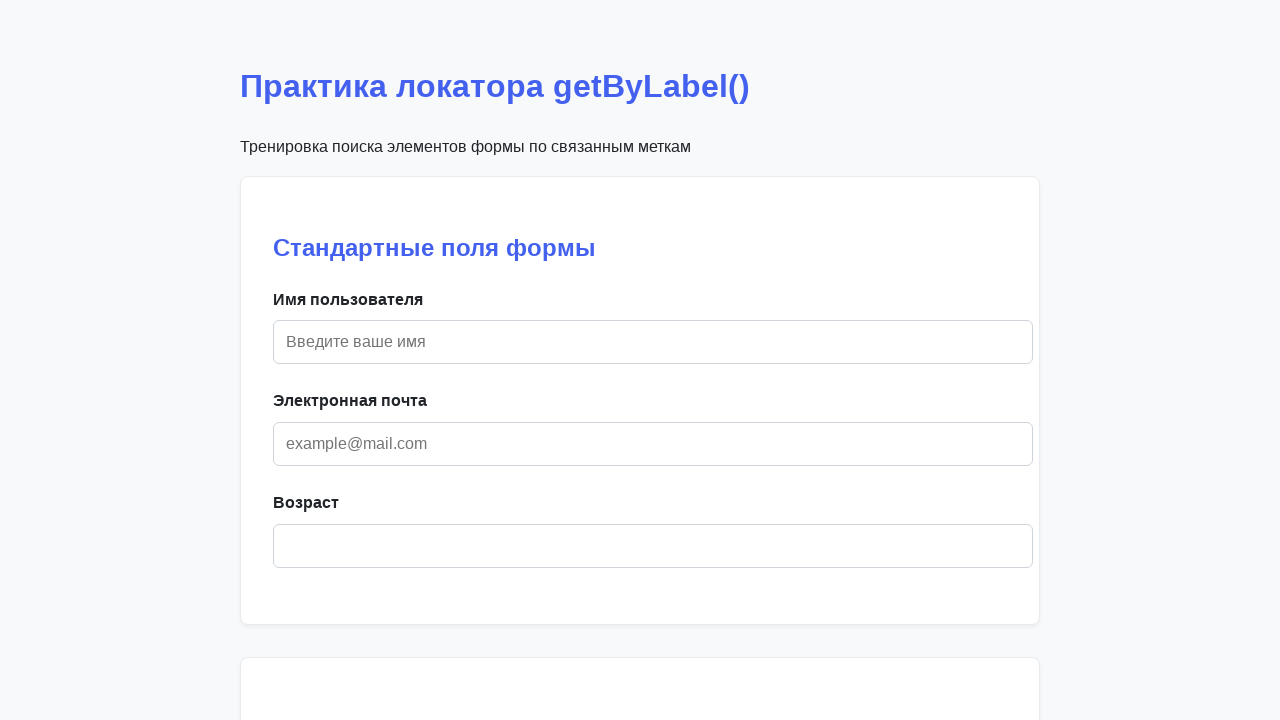

Filled username field with 'test_user' on internal:label="\u0418\u043c\u044f \u043f\u043e\u043b\u044c\u0437\u043e\u0432\u0
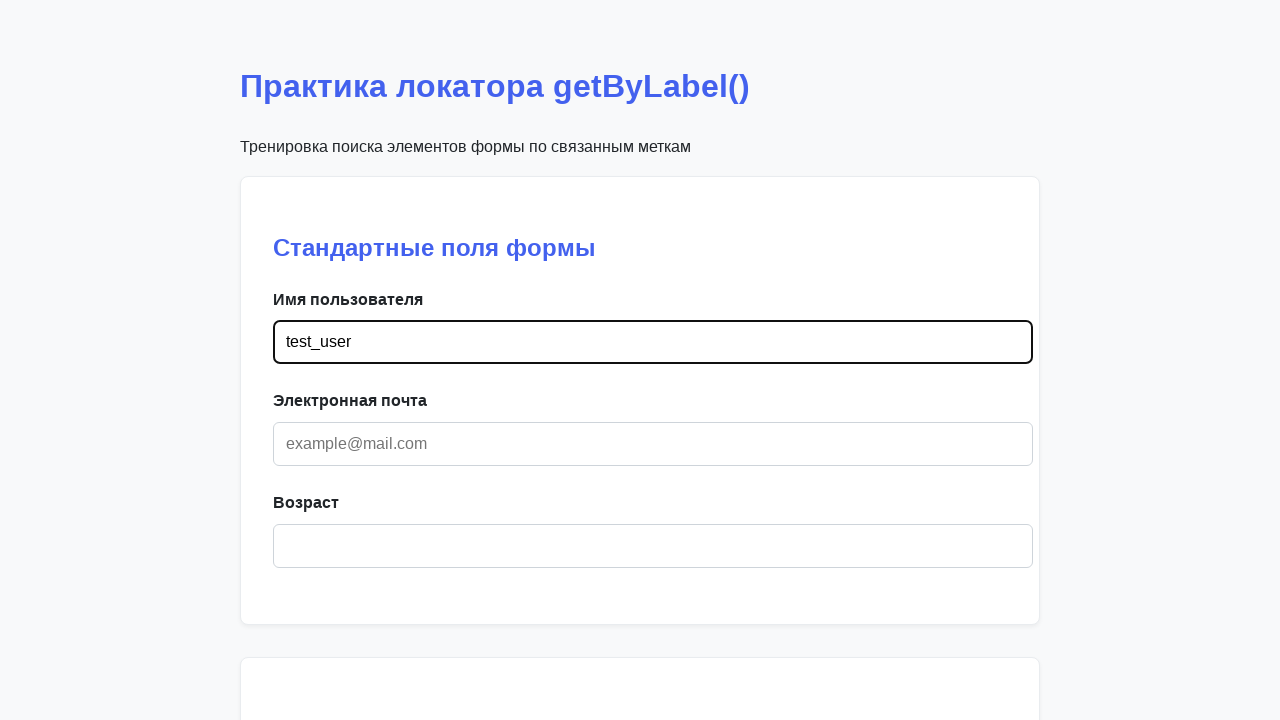

Verified that username field contains 'test_user'
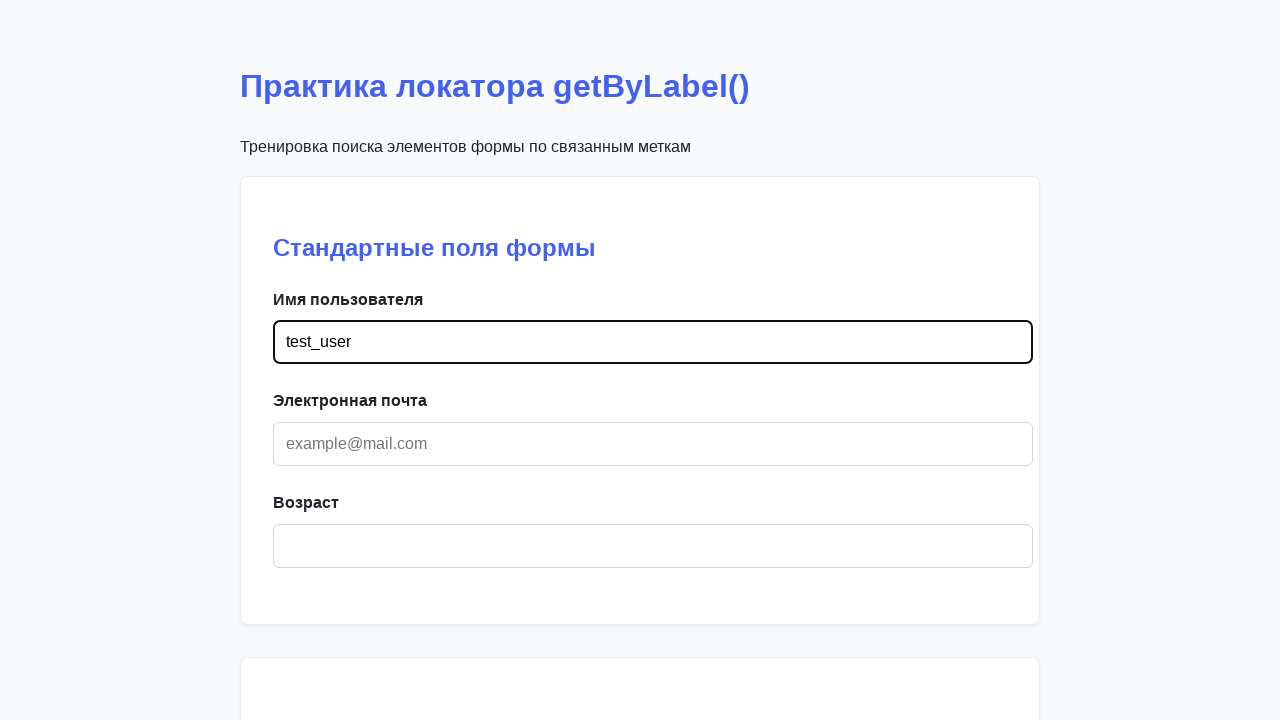

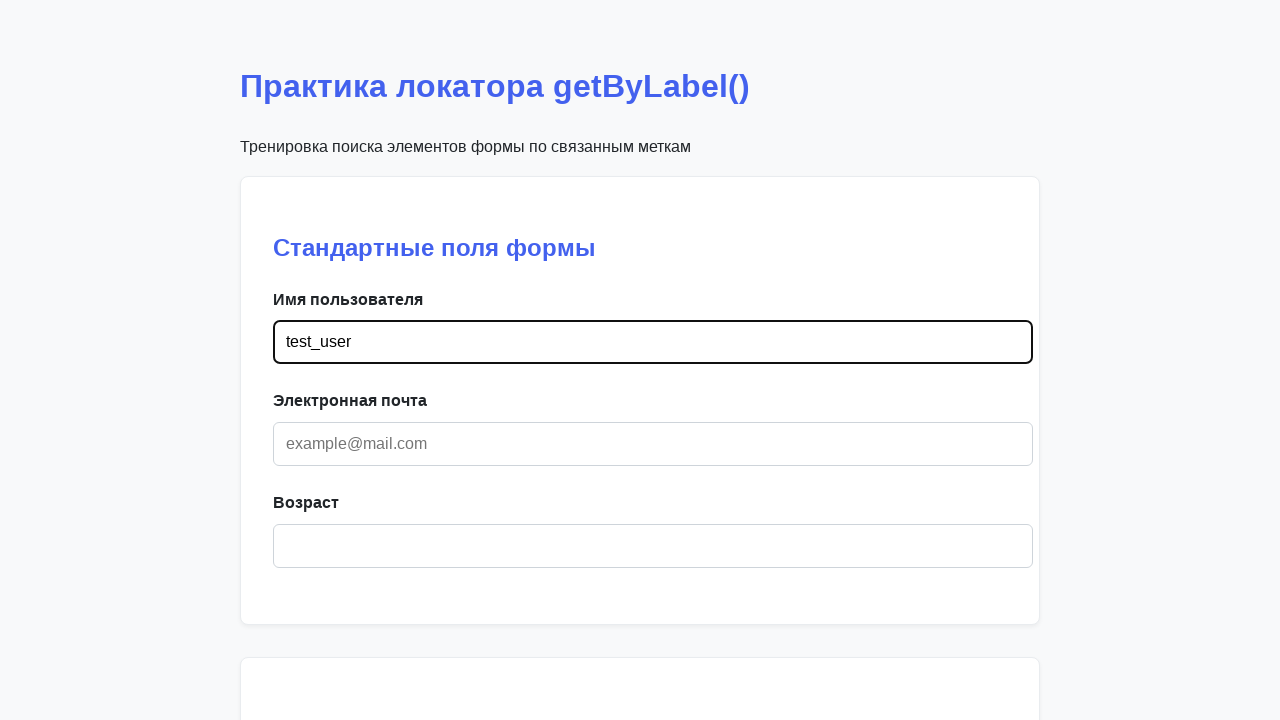